Navigates through a movie listing website, waiting for movie items to load on the index page, then clicking through to view movie detail pages and verifying the detail content loads properly.

Starting URL: https://spa2.scrape.center/page/1

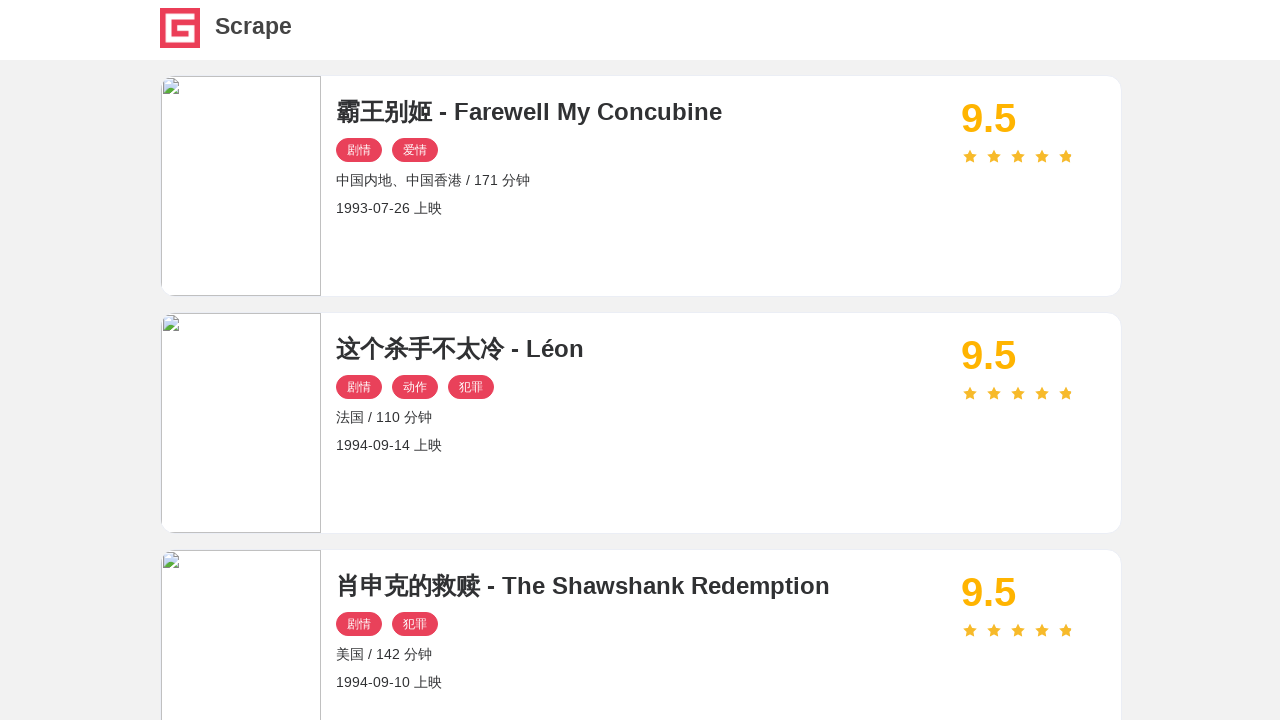

Waited for movie items to load on index page
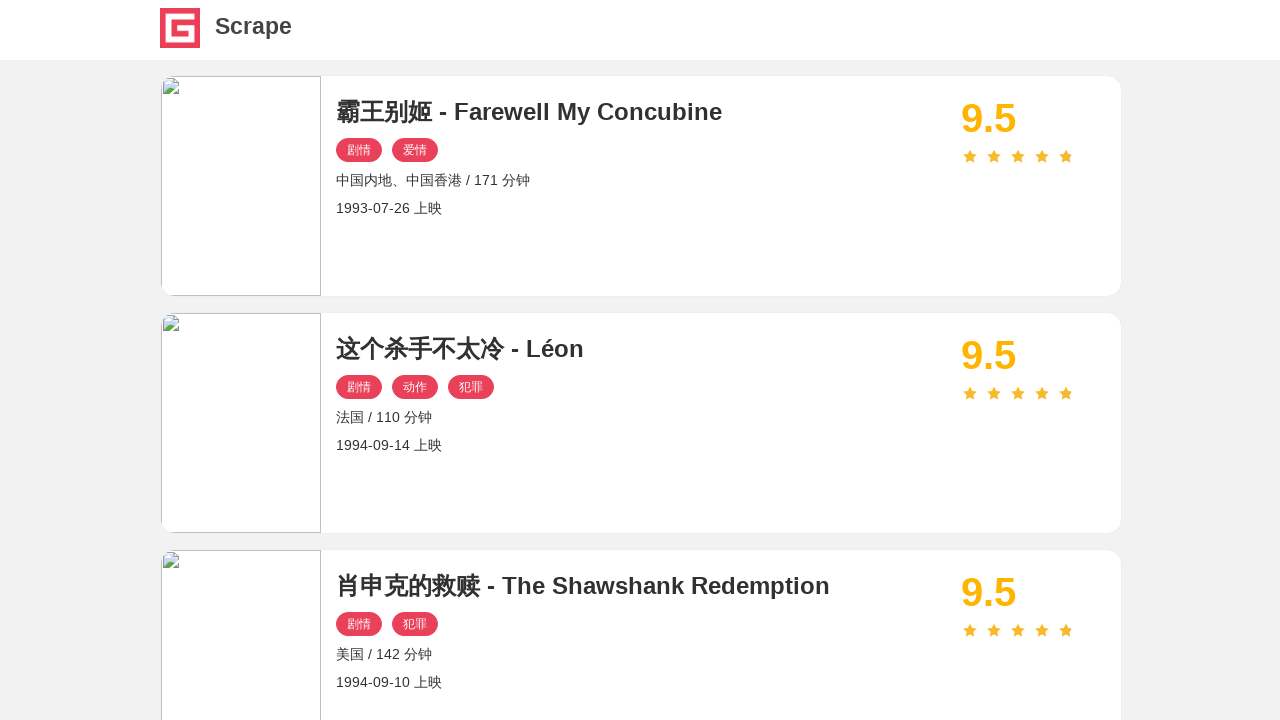

Located all movie name links on the page
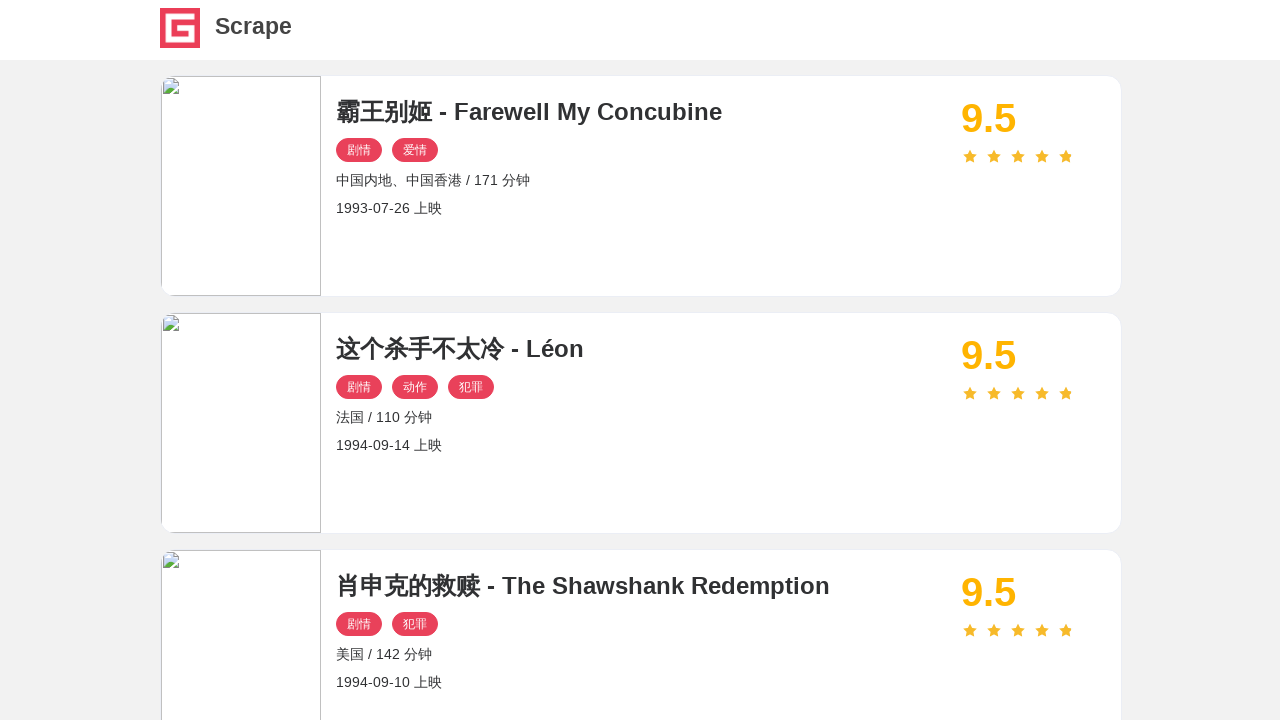

Counted 10 movie items on the page
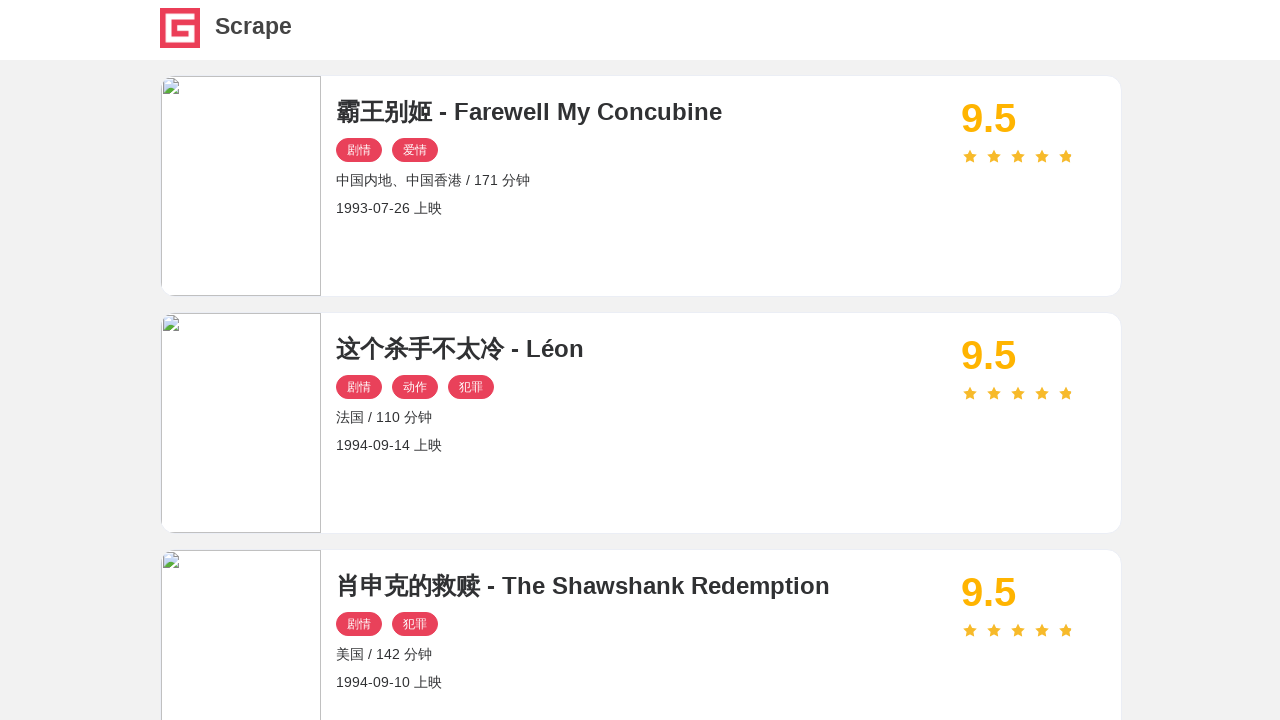

Retrieved href of first movie: /detail/ZWYzNCN0ZXVxMGJ0dWEjKC01N3cxcTVvNS0takA5OHh5Z2ltbHlmeHMqLSFpLTAtbWIx
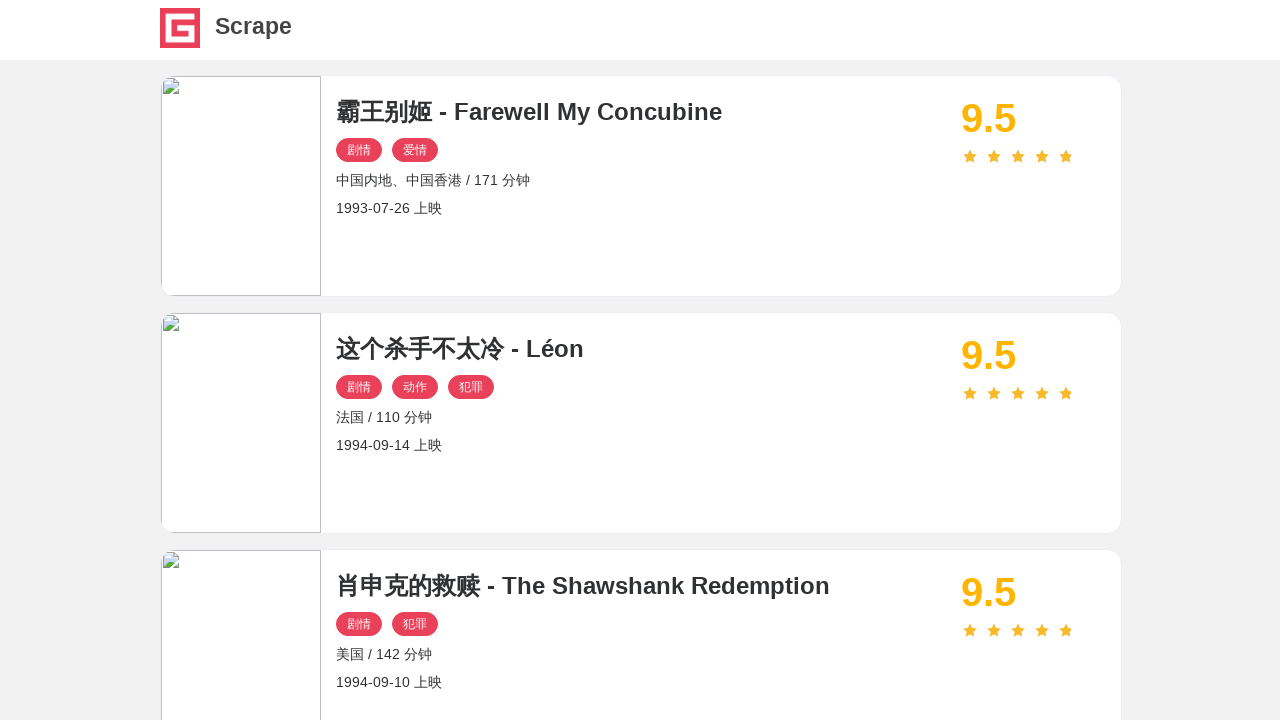

Clicked on the first movie link at (641, 112) on #index .item .name >> nth=0
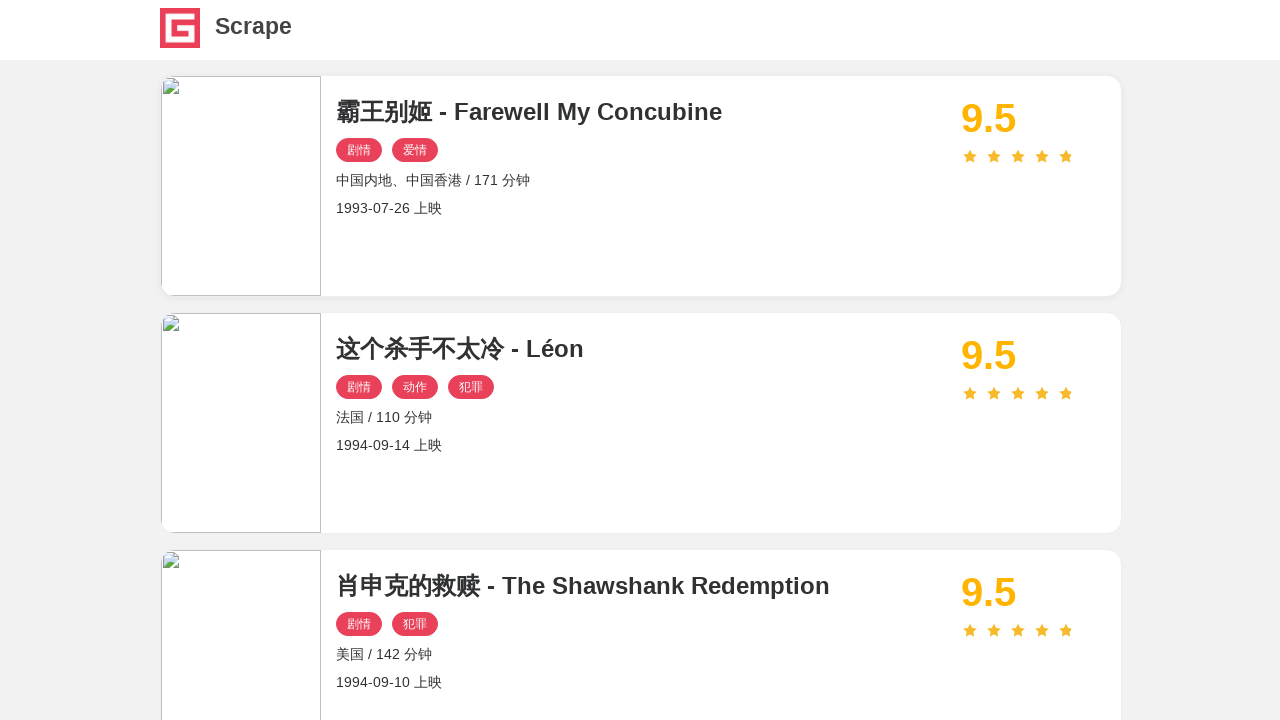

Waited for movie detail page h2 header to load
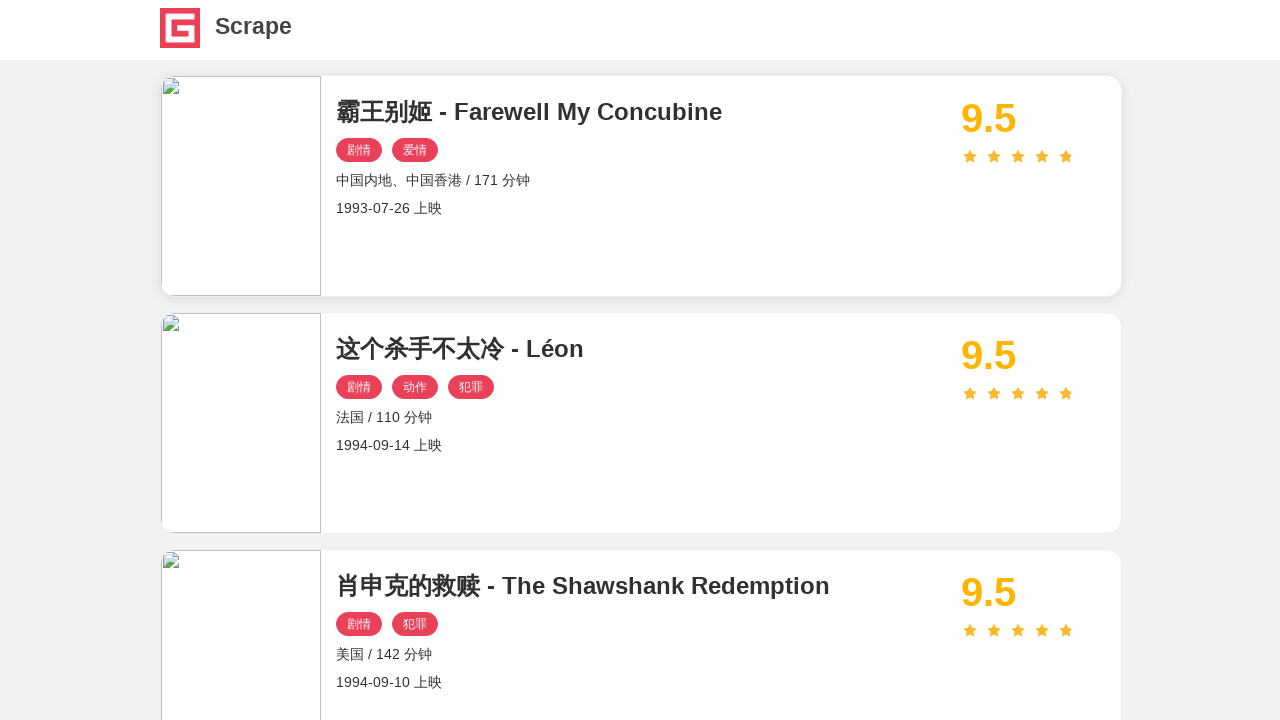

Verified categories button element is visible on detail page
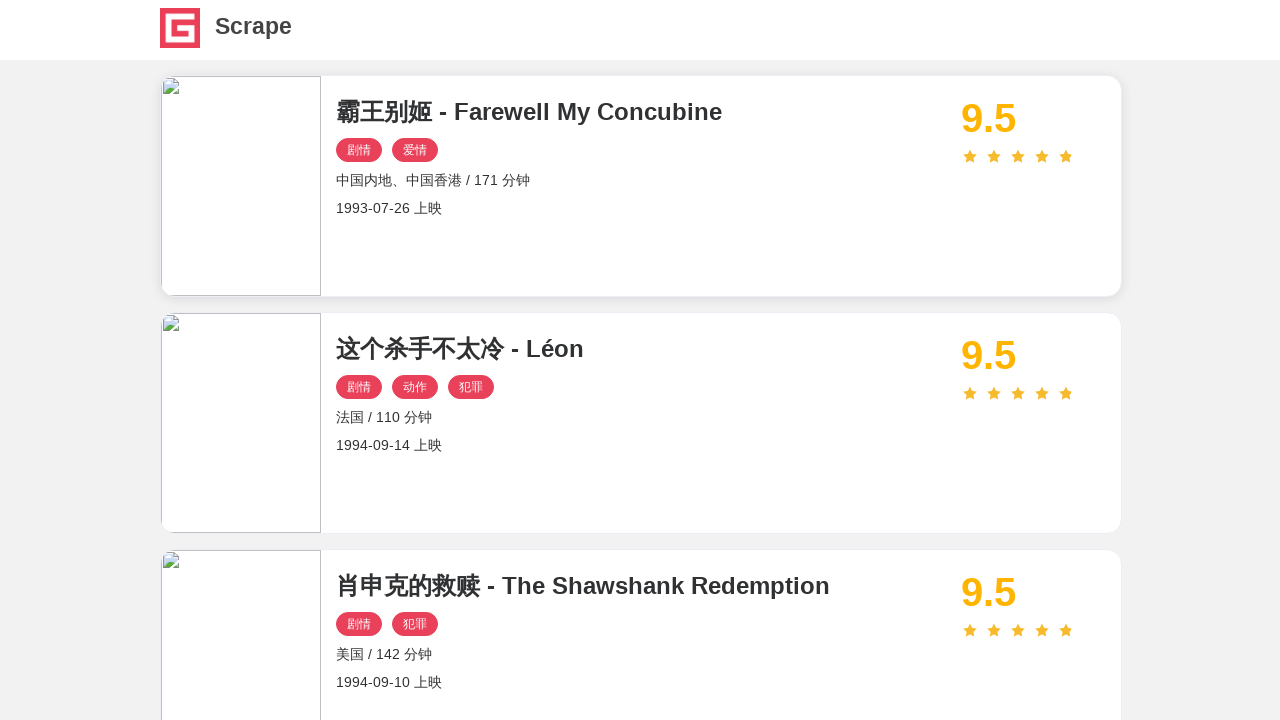

Verified movie cover image is visible on detail page
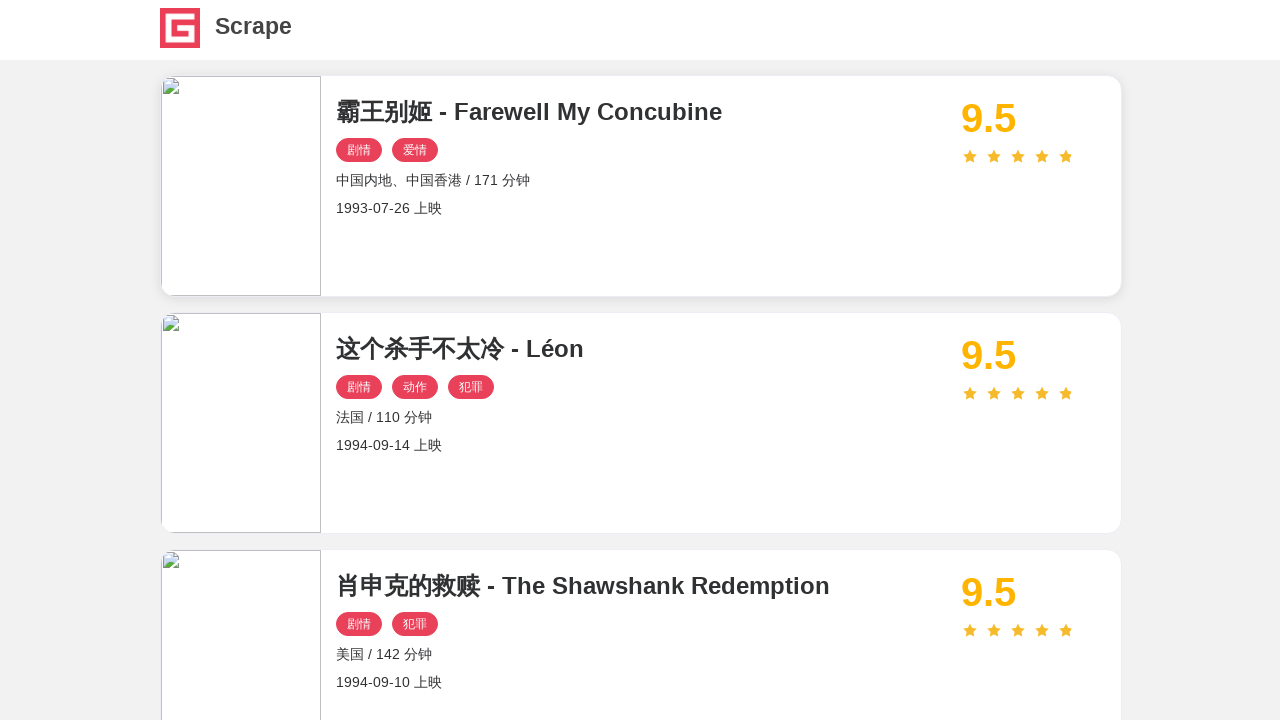

Verified movie score element is visible on detail page
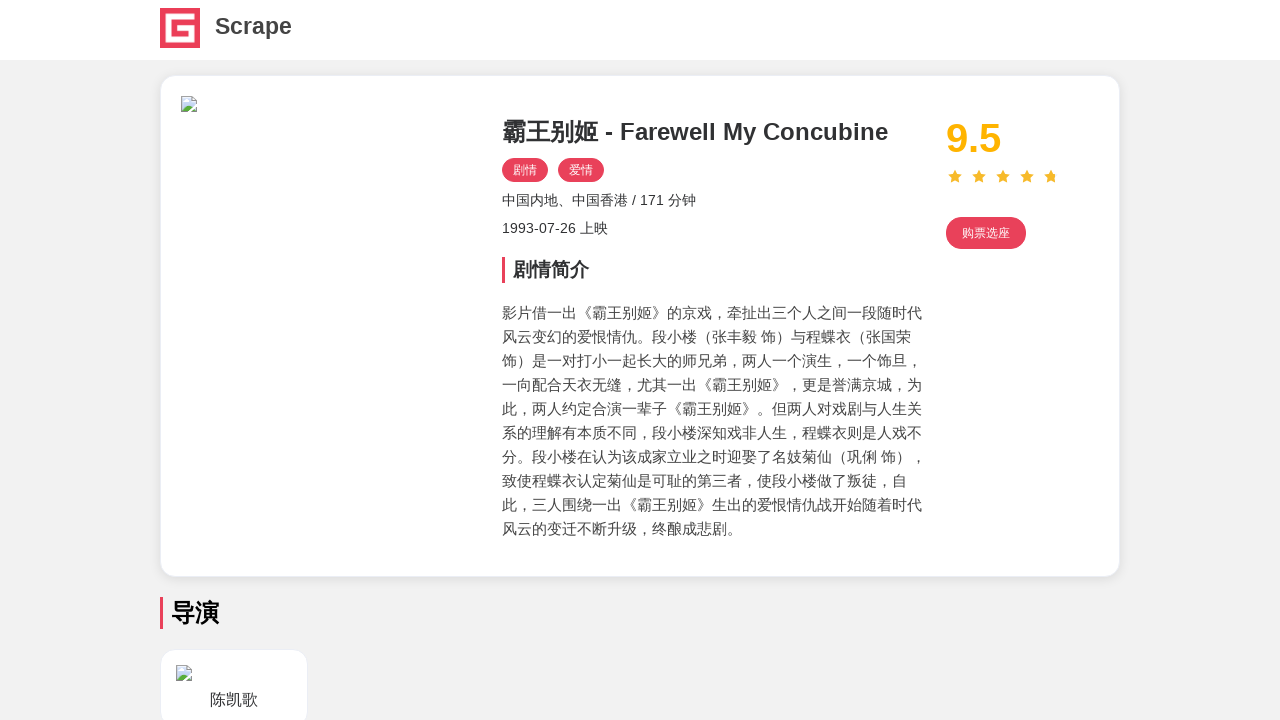

Verified movie description paragraph is visible on detail page
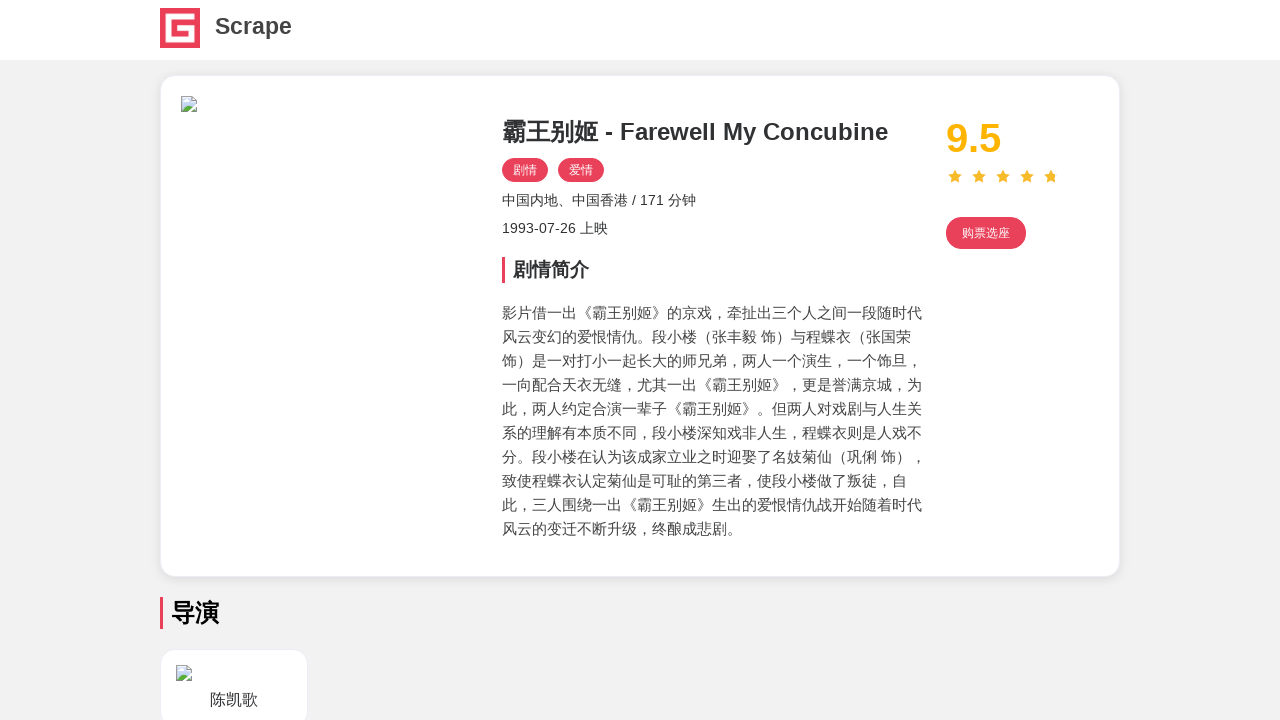

Navigated to page 2 of movie listing
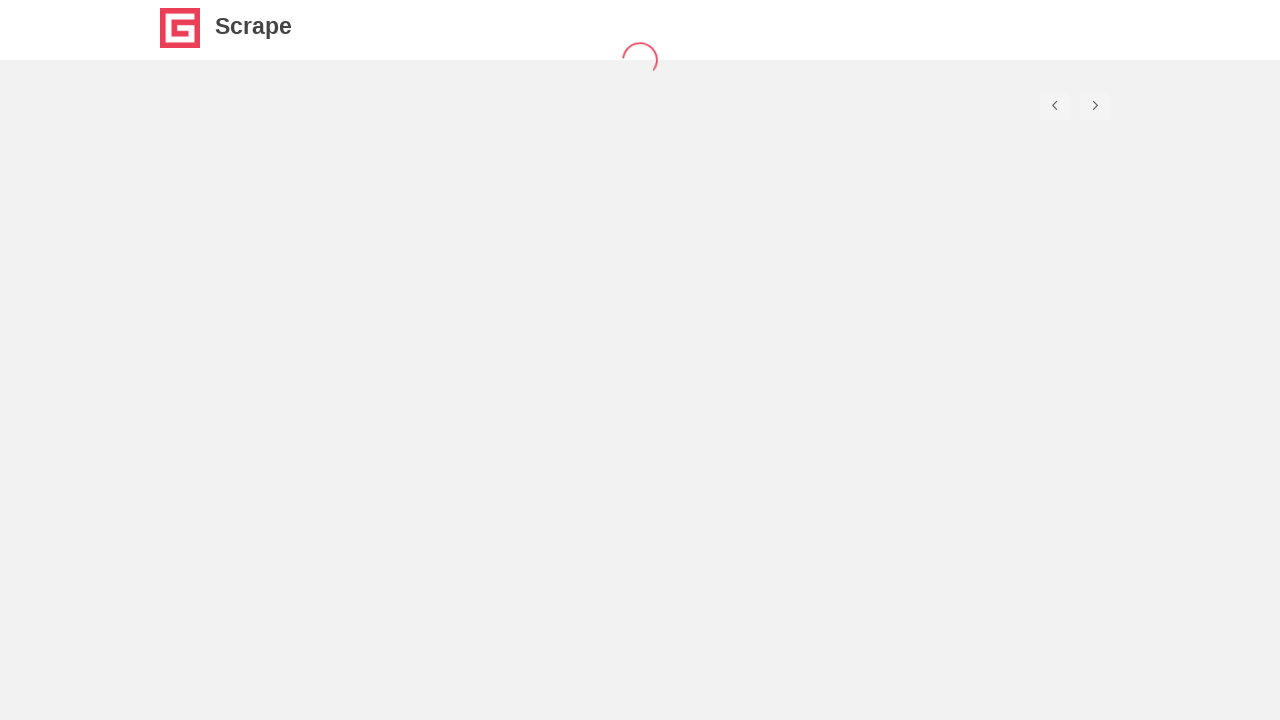

Waited for movie items to load on page 2
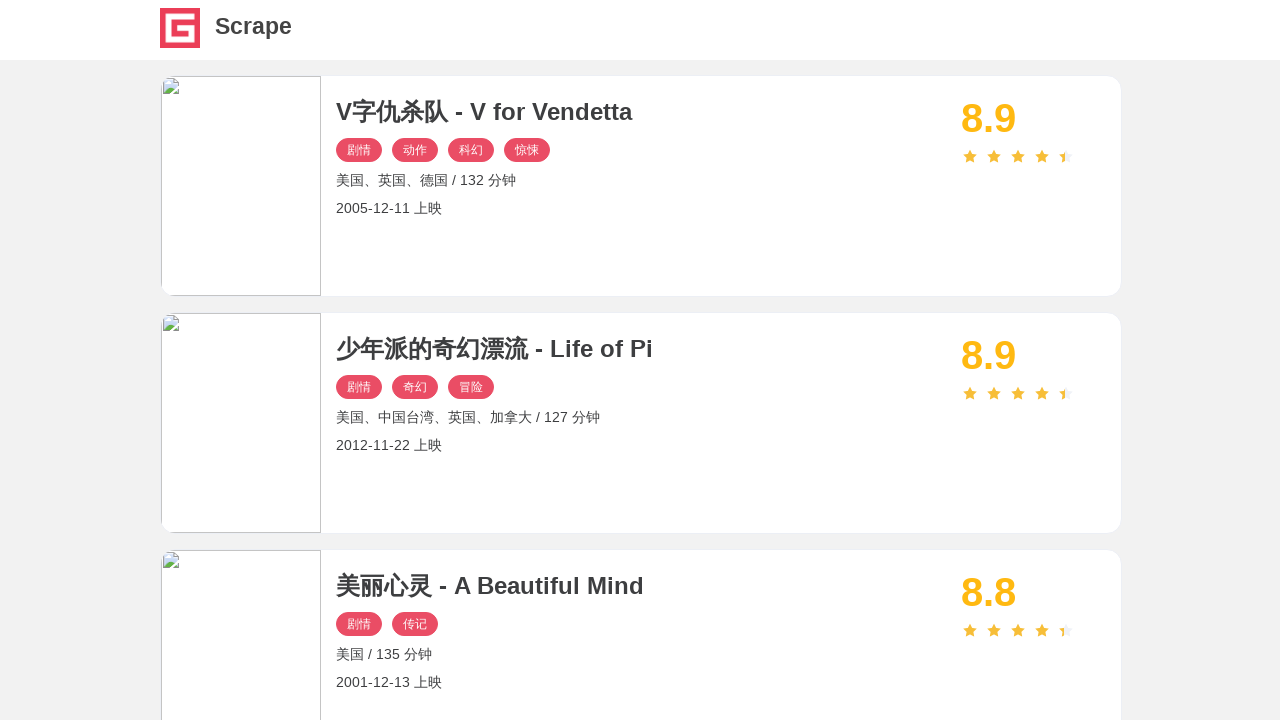

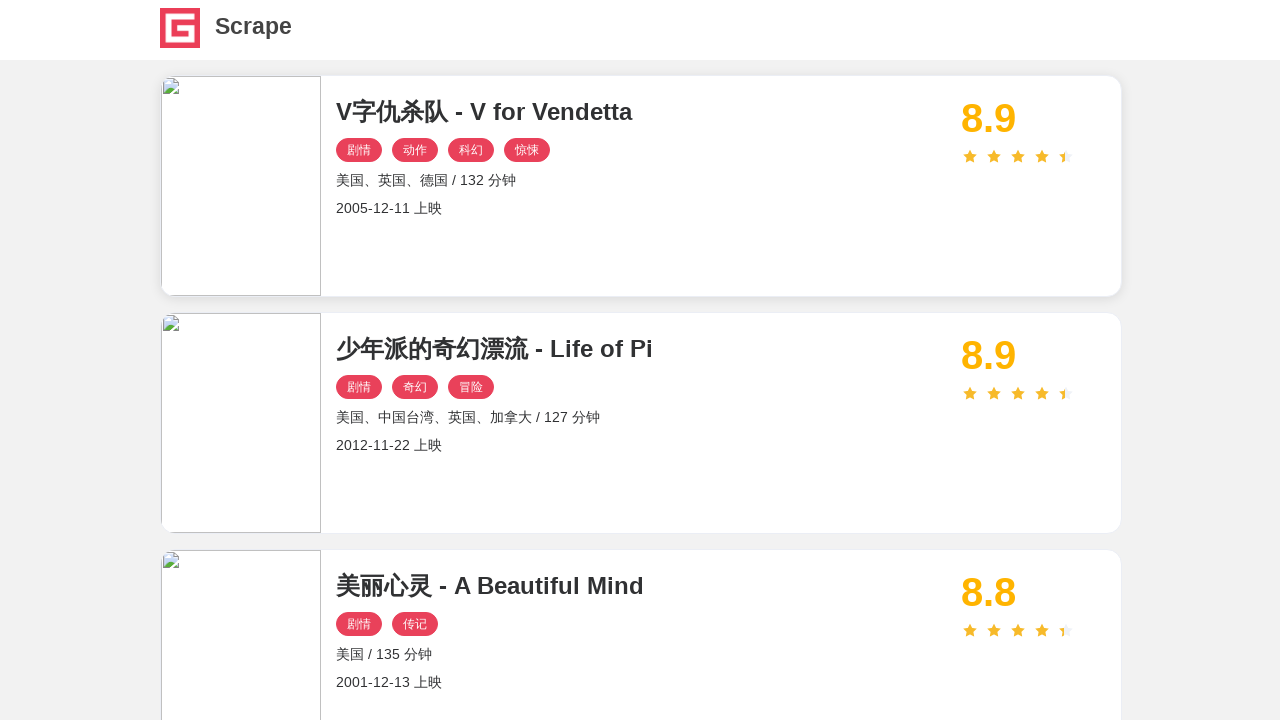